Tests the email subscription functionality on the cart page by entering an email and verifying the success message.

Starting URL: https://automationexercise.com/view_cart

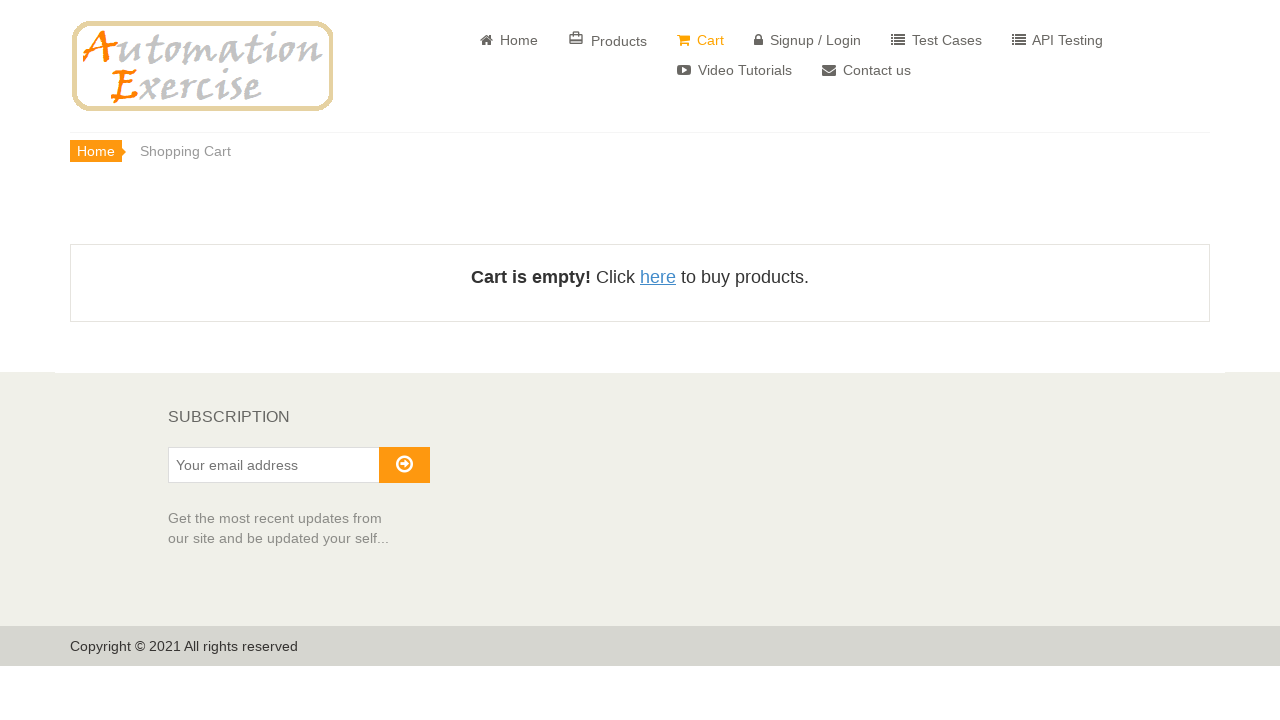

Filled subscription email field with 'testuser7842@gmail.com' on #susbscribe_email
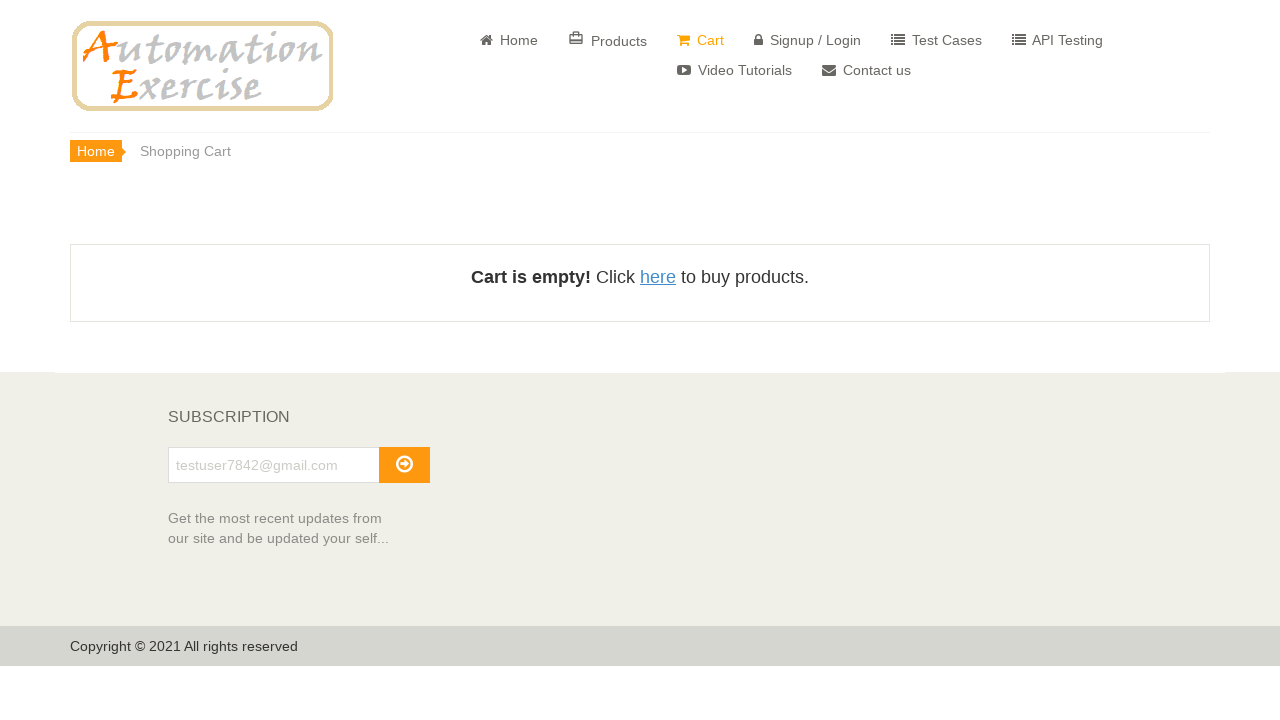

Clicked subscribe button at (404, 465) on #subscribe
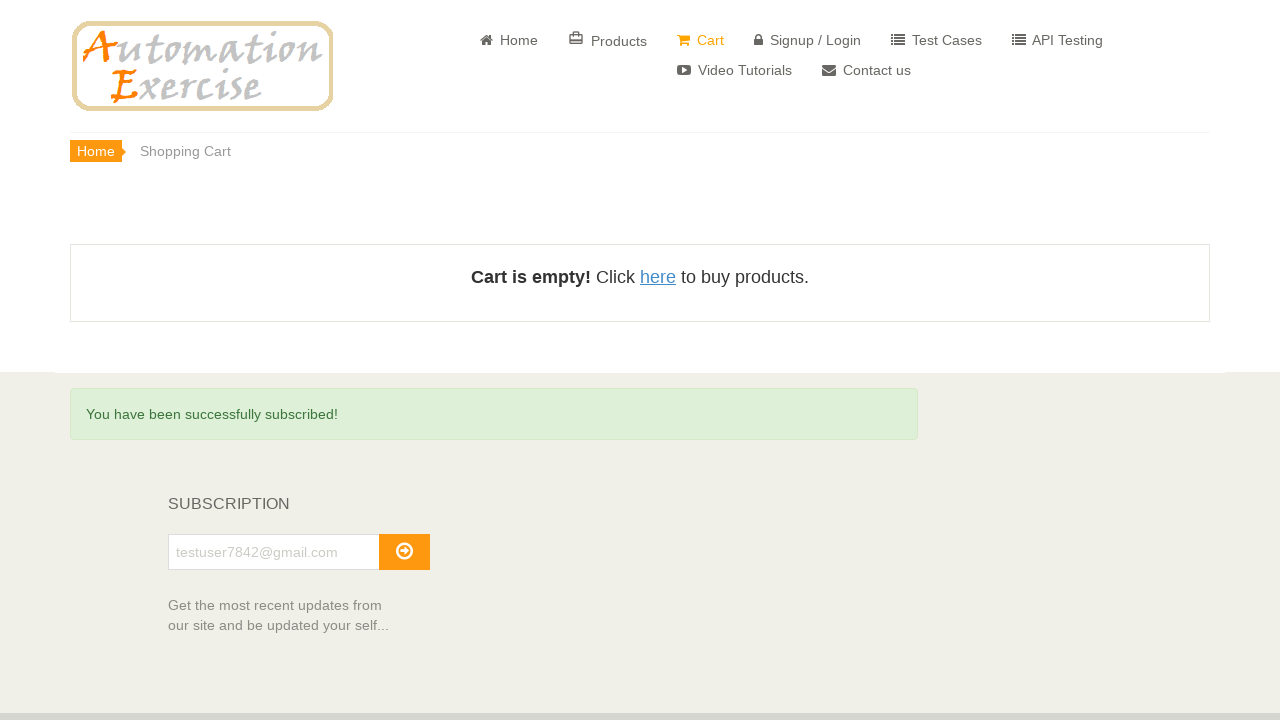

Success alert appeared on page
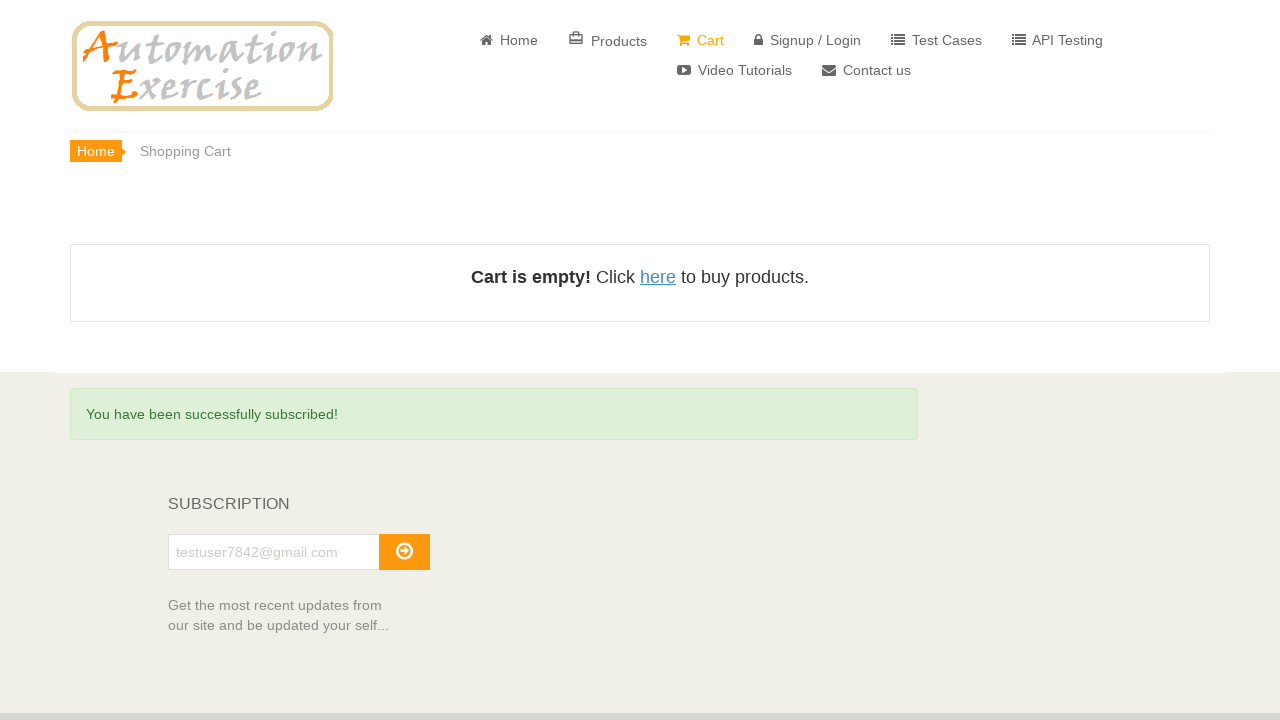

Verified success message: 'You have been successfully subscribed!'
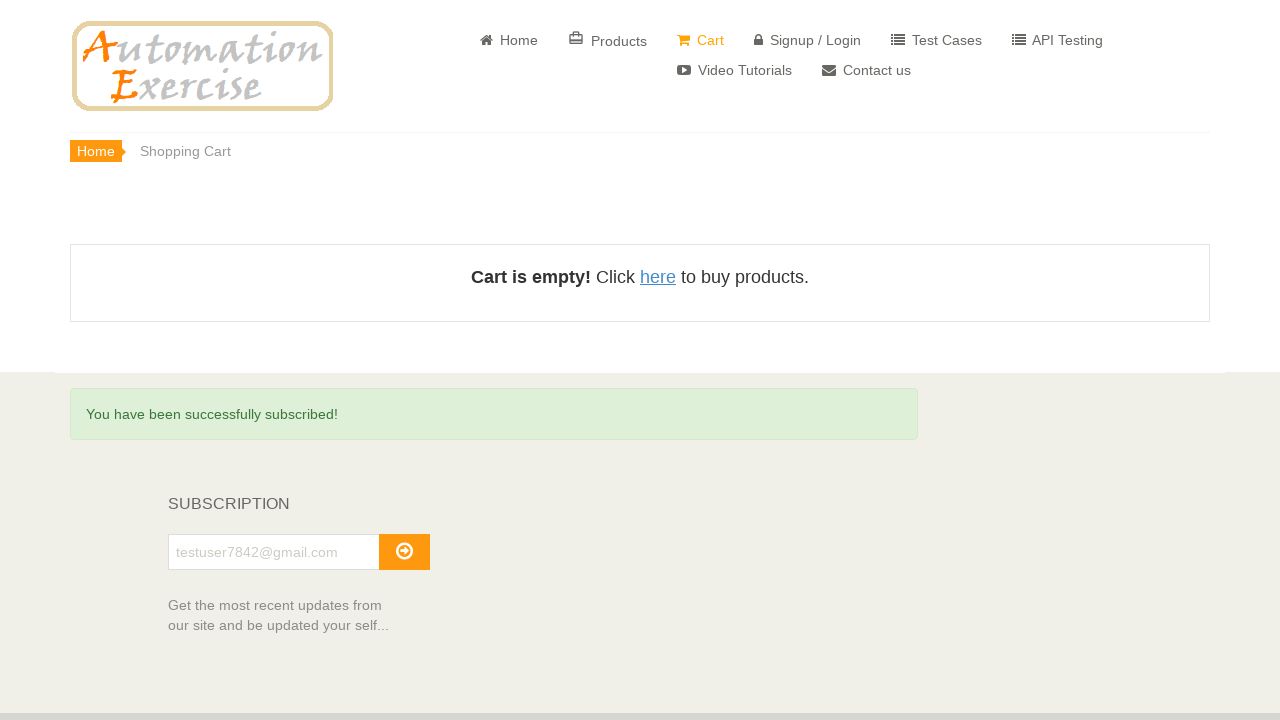

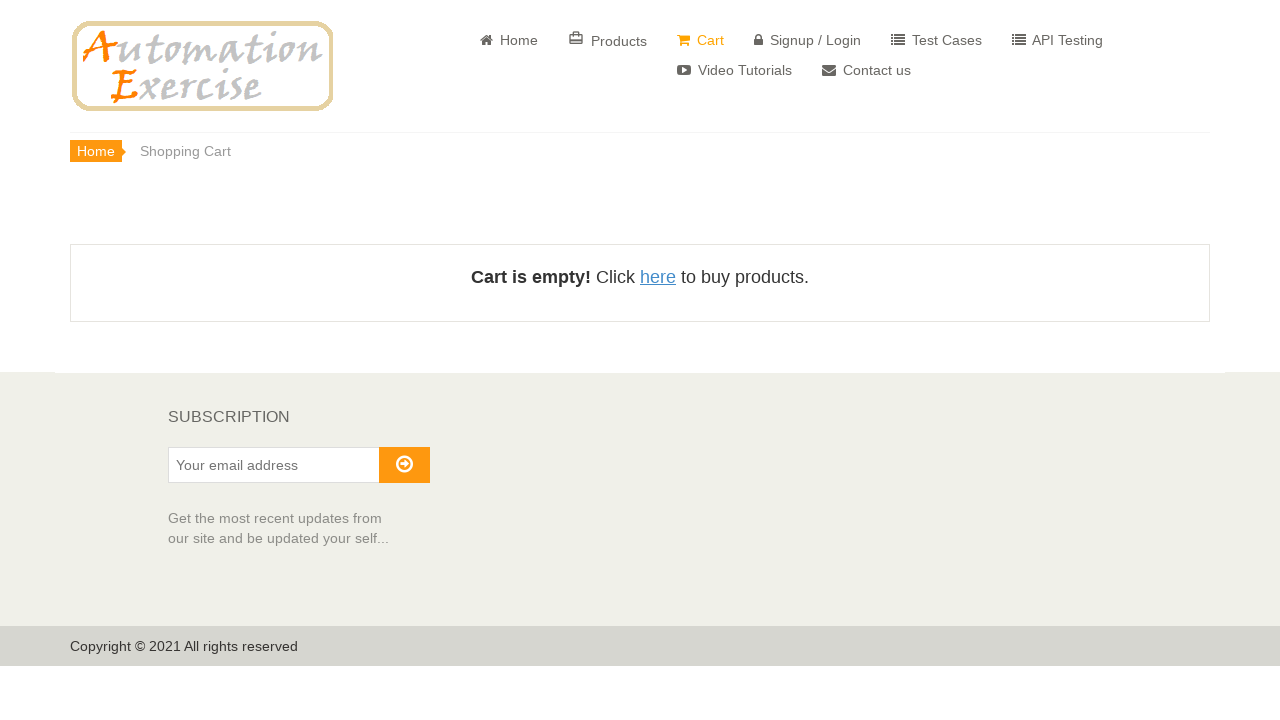